Tests window handling functionality by opening a new window, switching between parent and child windows, and interacting with elements in both windows

Starting URL: https://www.hyrtutorials.com/p/window-handles-practice.html

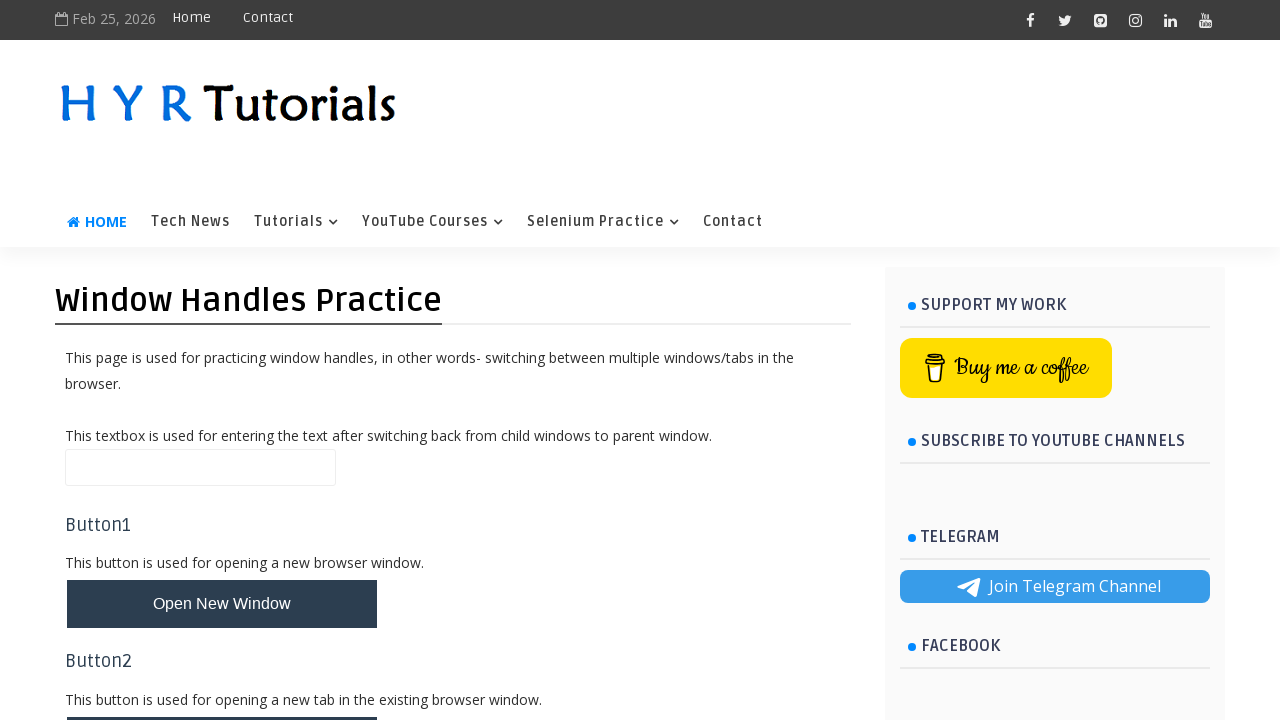

Filled text 'Bhanu Prakash' in parent window text box on .whTextBox
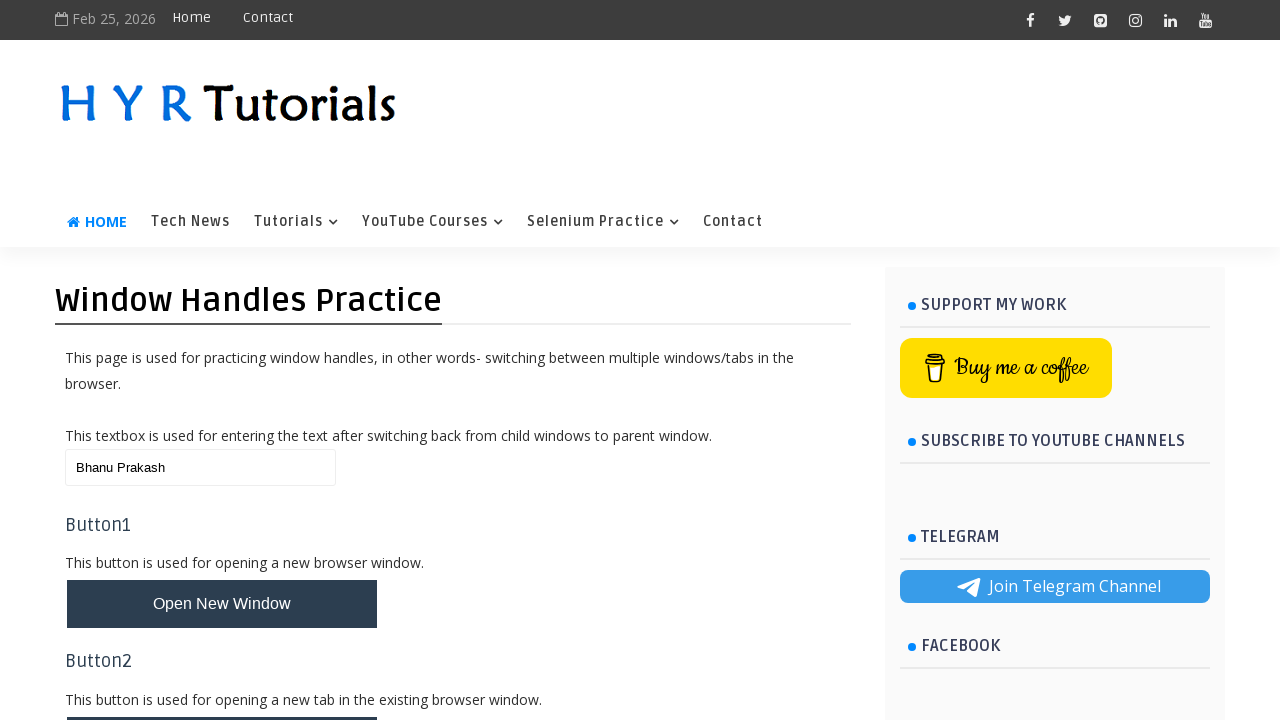

Clicked button to open new window at (222, 604) on #newWindowBtn
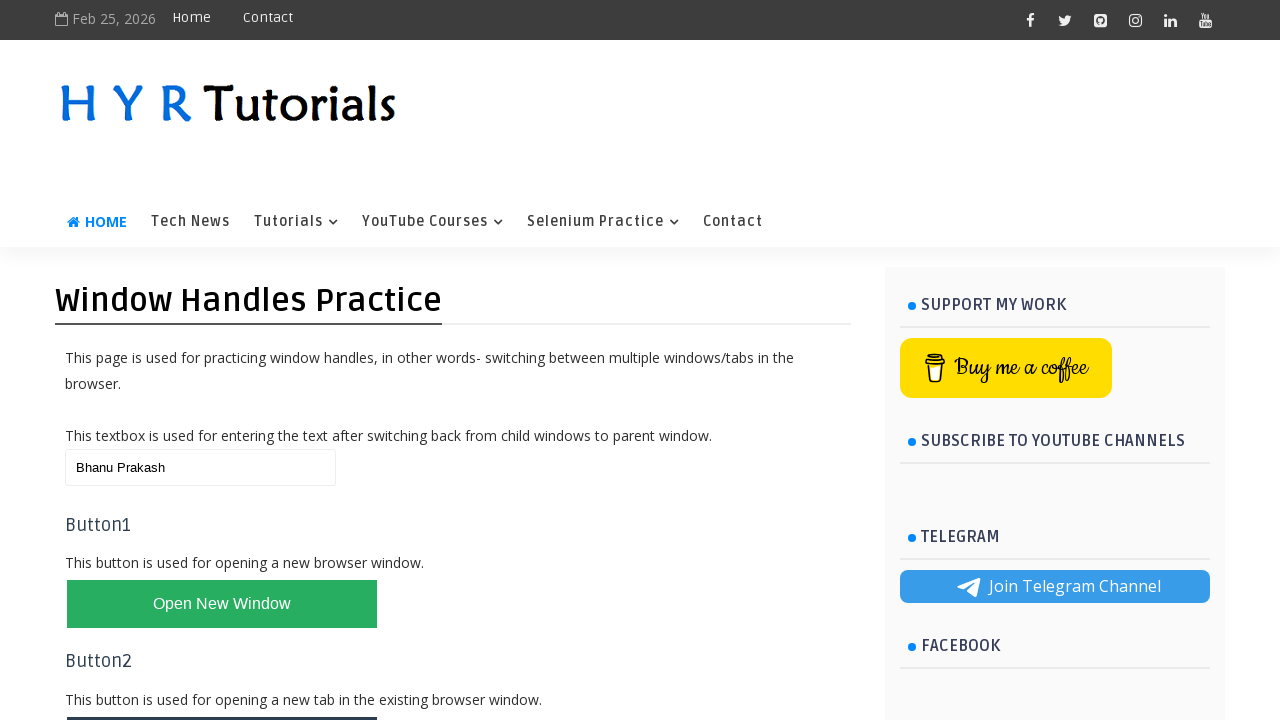

Captured new window/child window
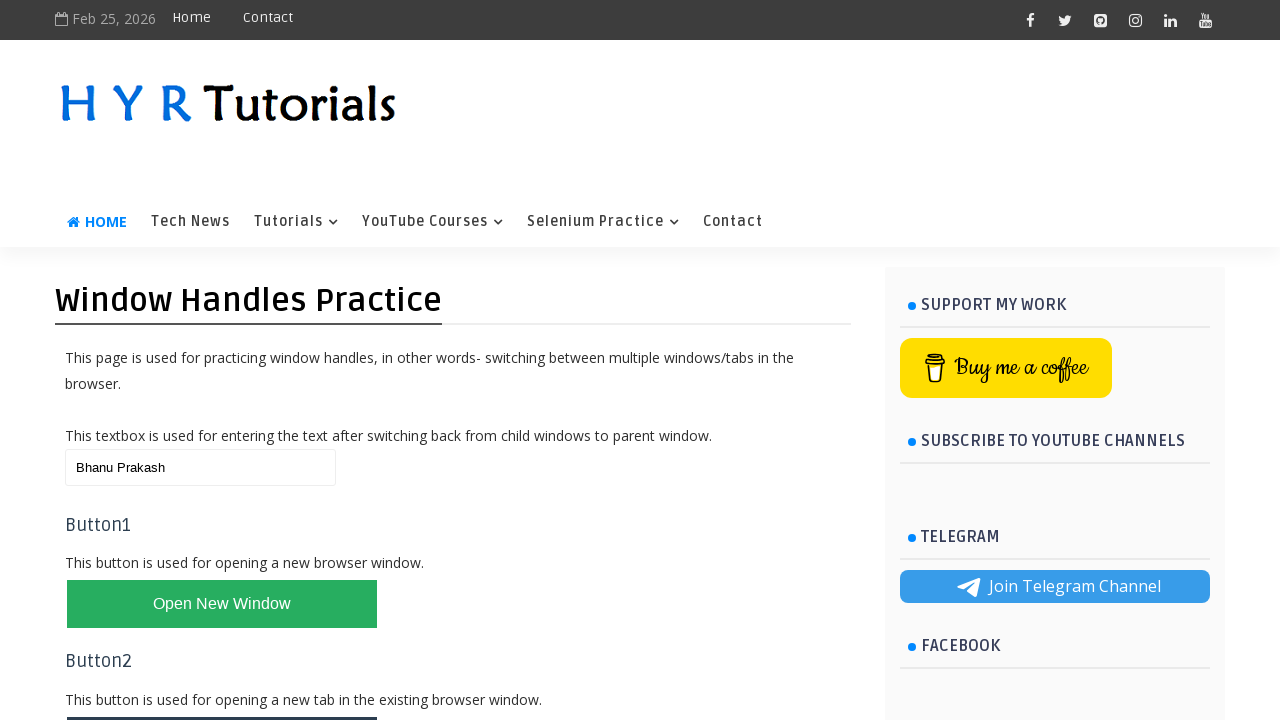

Filled 'Bhanu' in first name field in child window on input[name='fName']
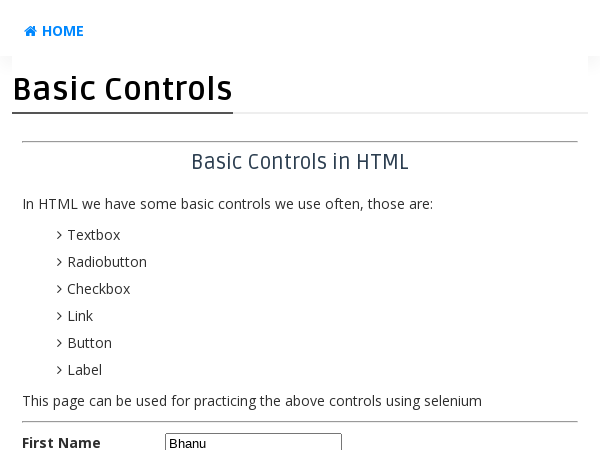

Checked if male radio button is enabled in child window - Result: True
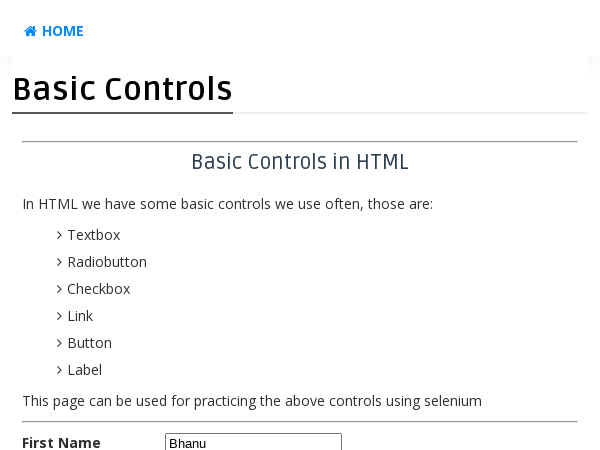

Verified new window button is visible in parent window - Result: True
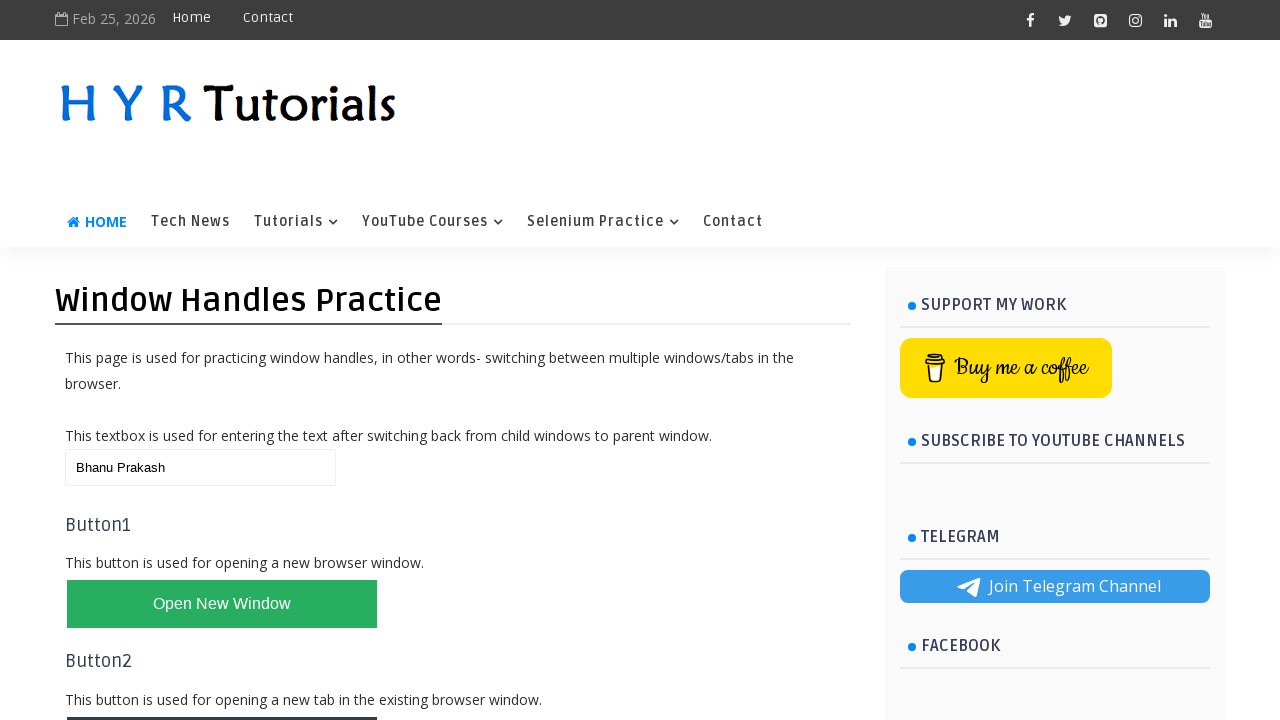

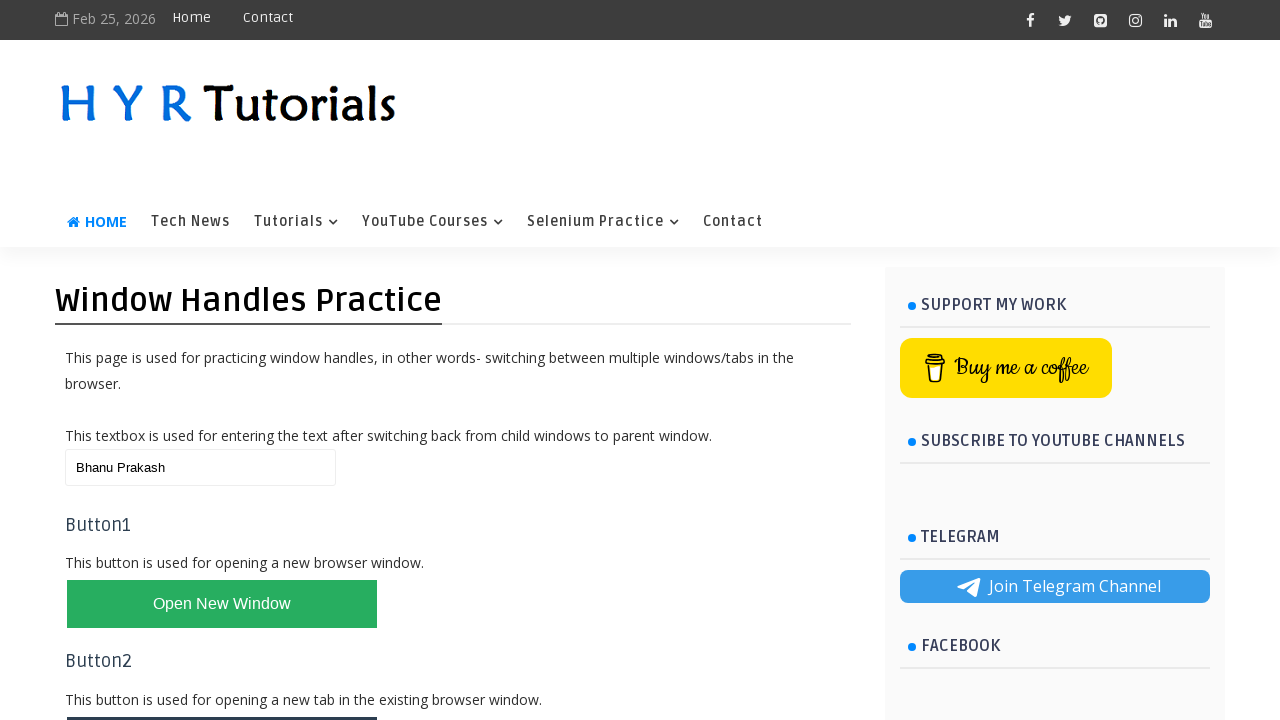